Tests drag and drop functionality by dragging an element to a droppable target and verifying the result

Starting URL: https://testautomationpractice.blogspot.com/

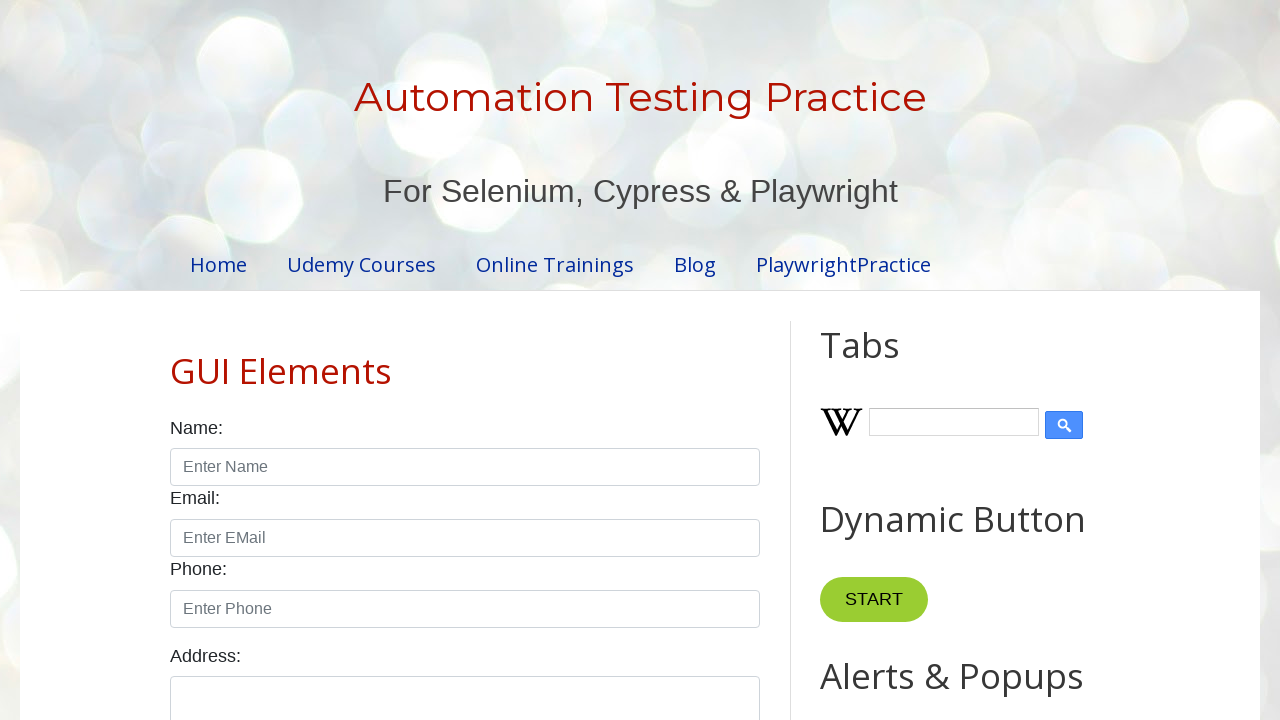

Dragged element with id 'draggable' to droppable target with id 'droppable' at (1015, 386)
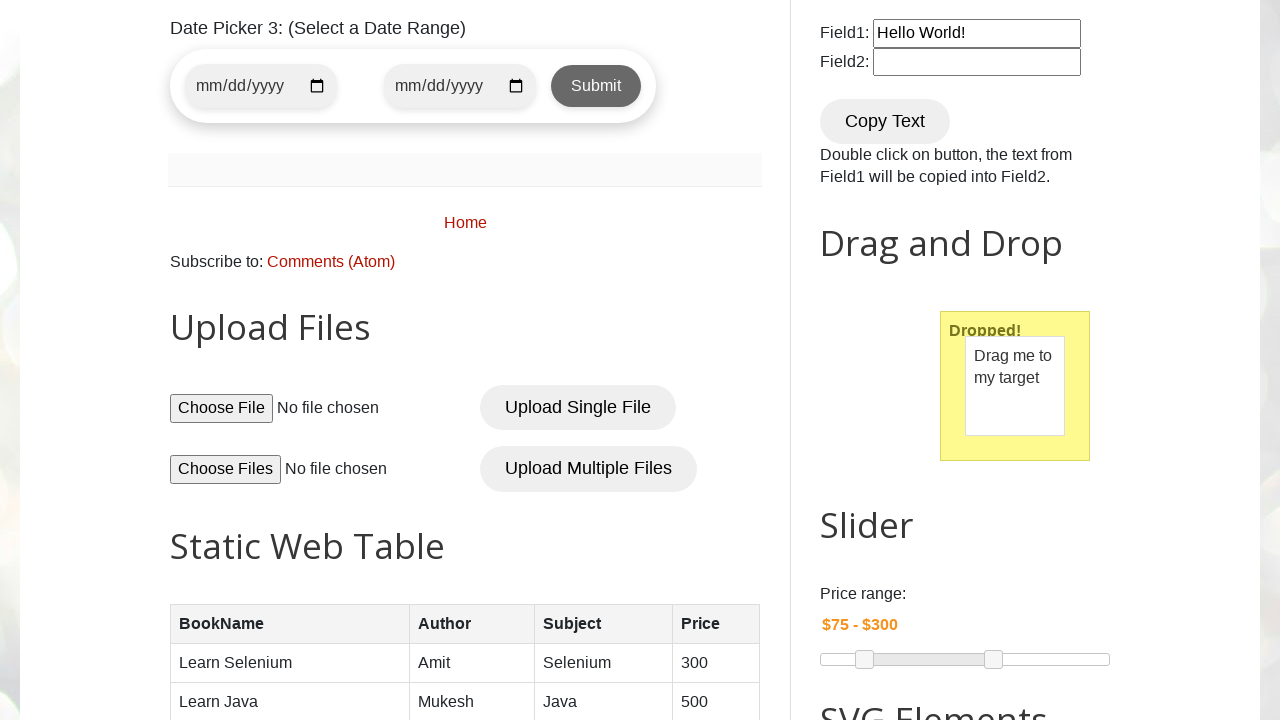

Verified that drop was successful - droppable element contains 'Dropped!' text
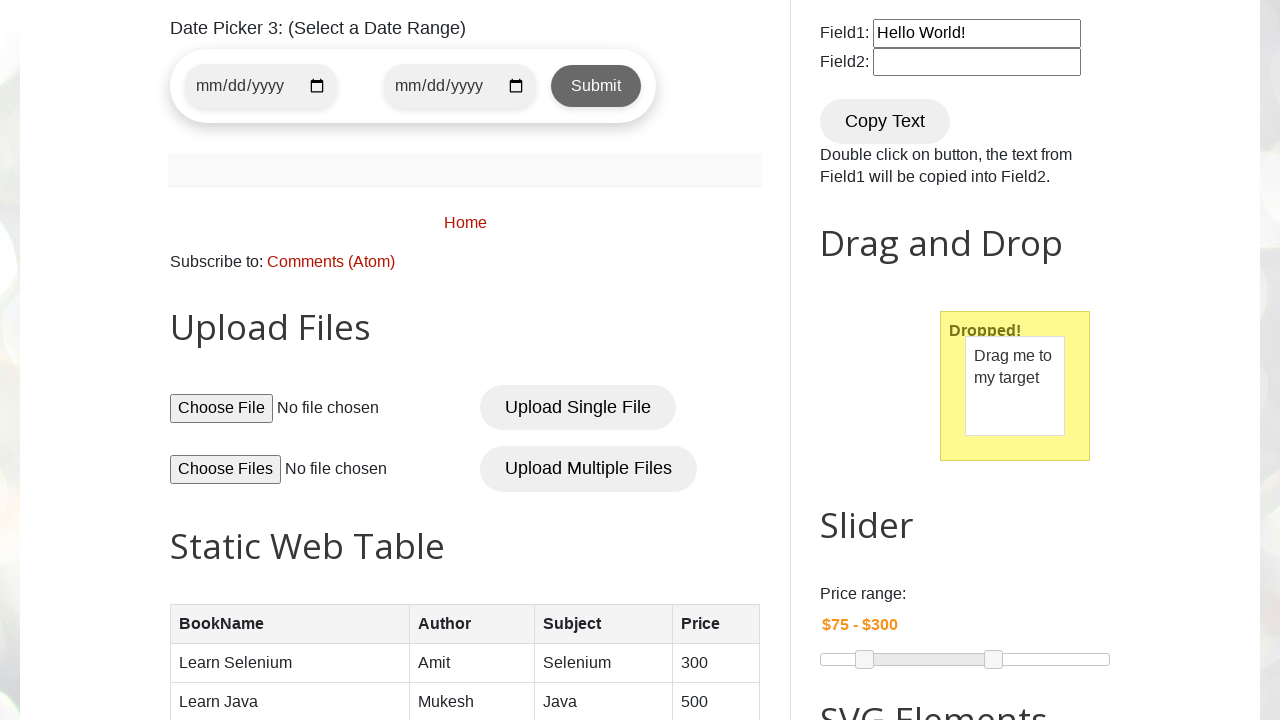

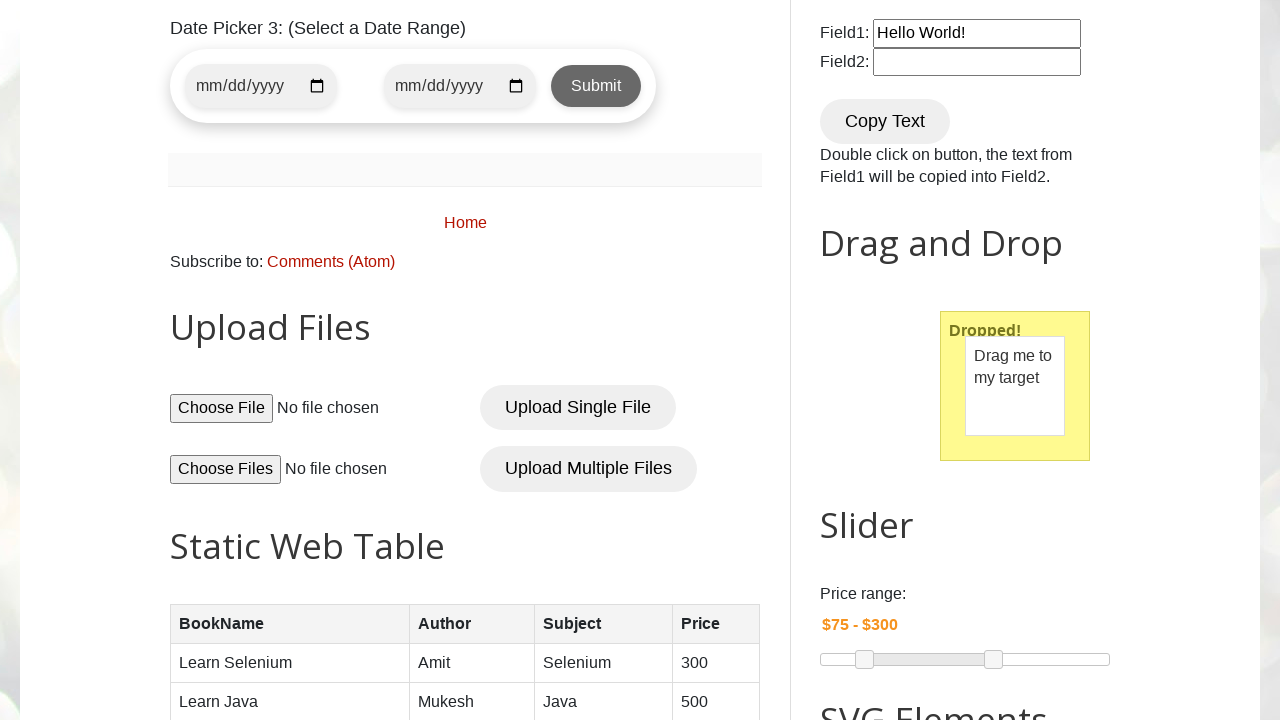